Tests right-click functionality on a button element by performing a context click action

Starting URL: https://demoqa.com/buttons

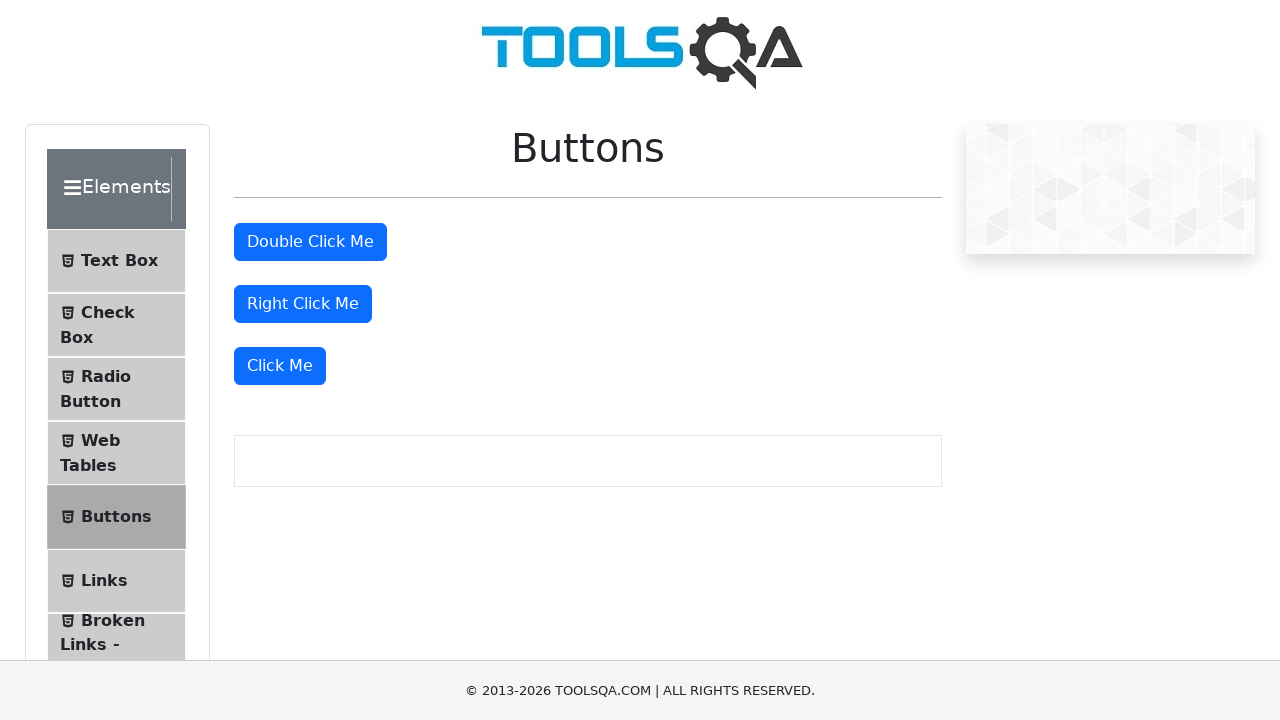

Performed right-click on 'Right Click Me' button at (303, 304) on //button[text()='Right Click Me']
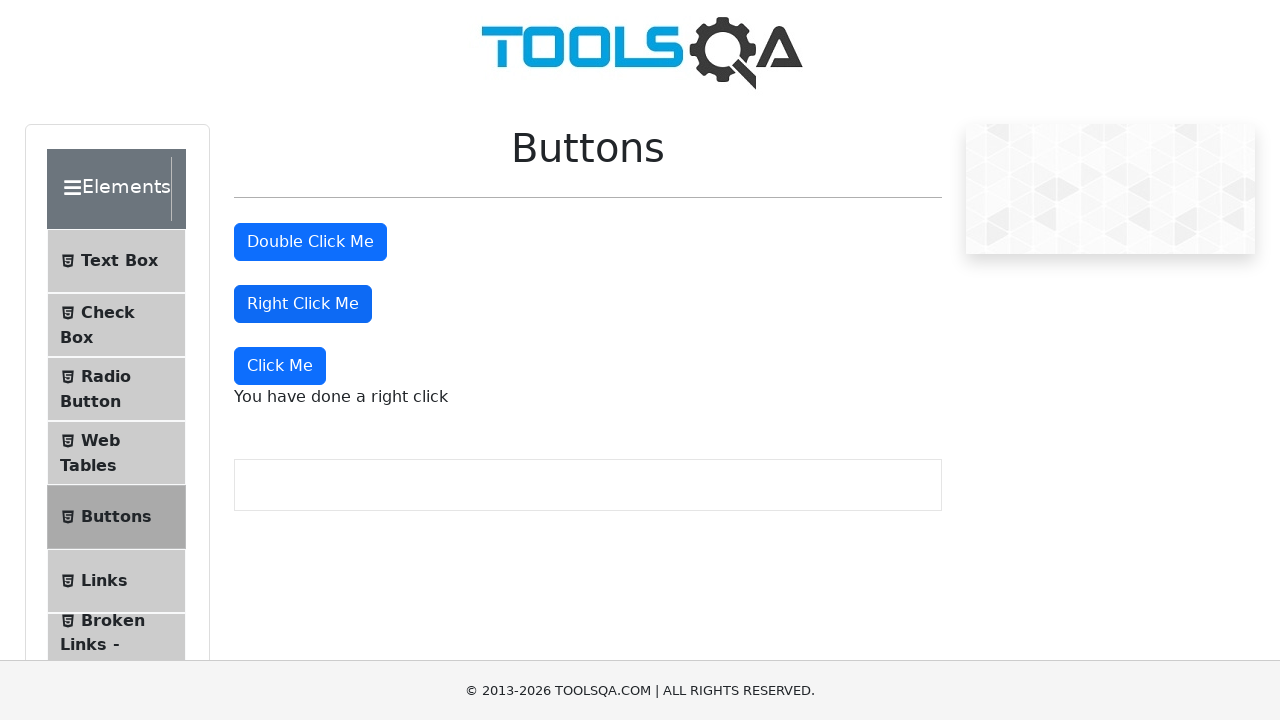

Right-click result message appeared
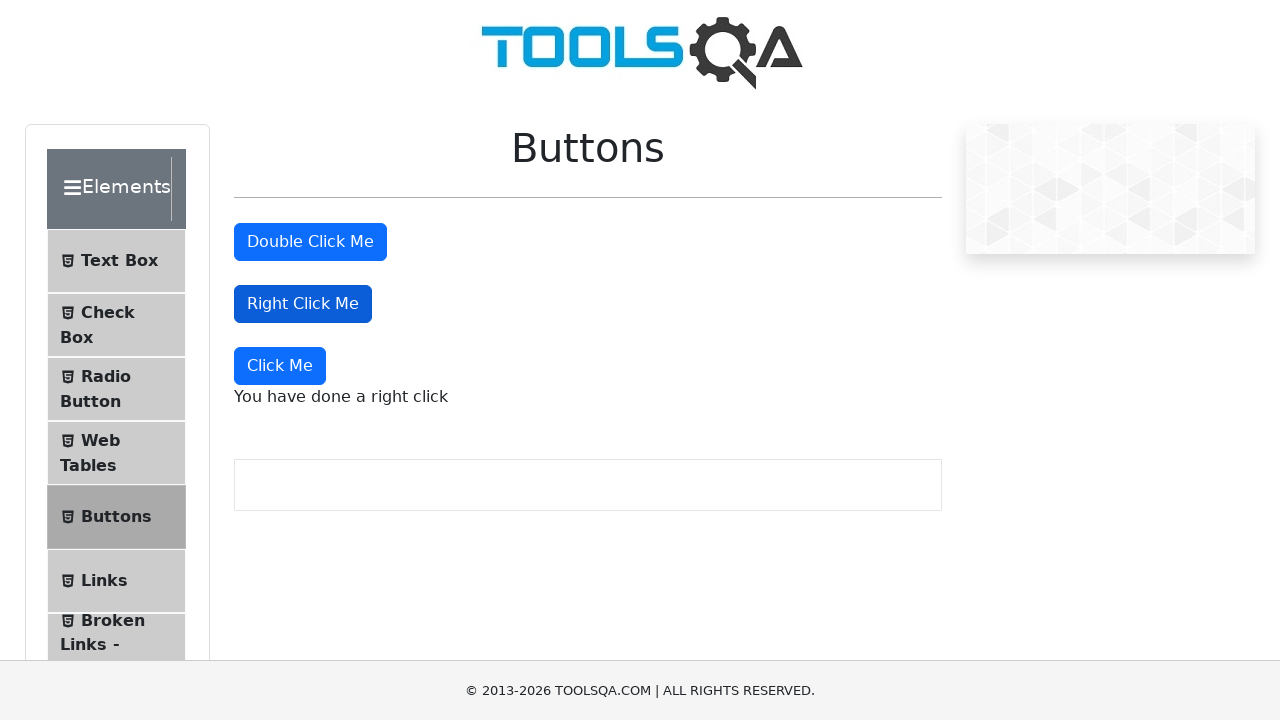

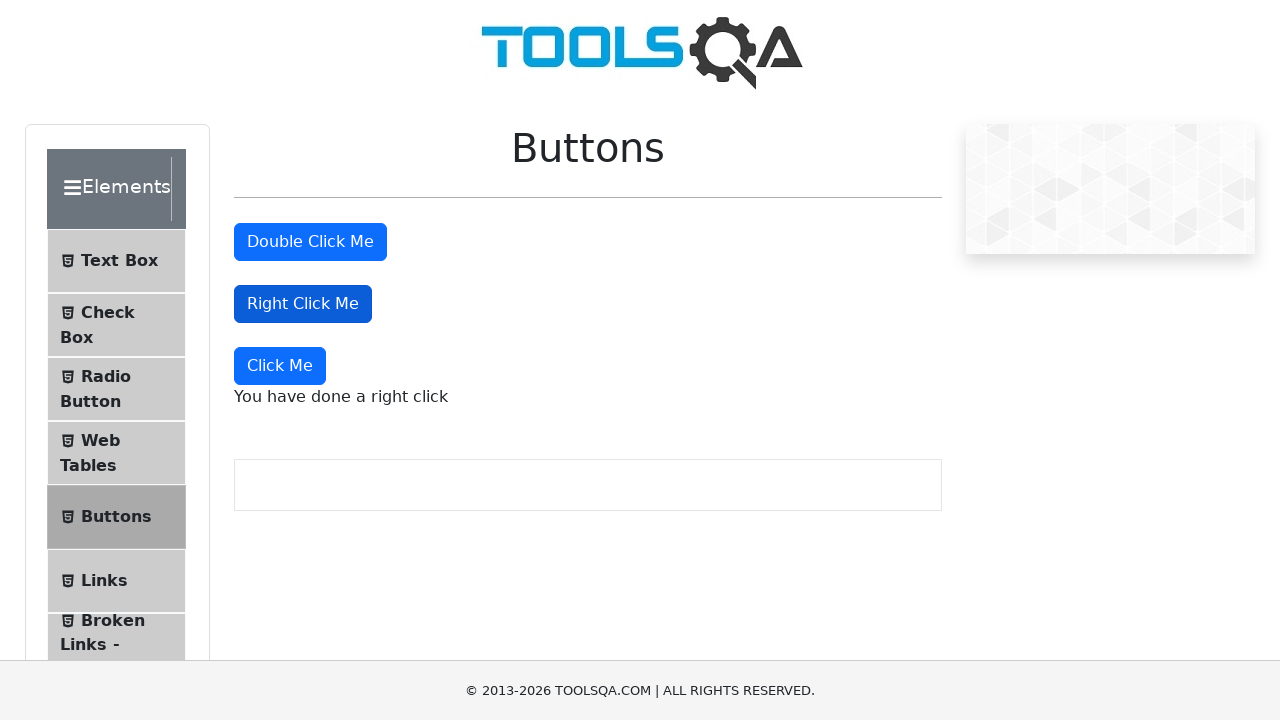